Tests passenger selection dropdown by clicking to open it, then incrementing adult, child, and infant counts multiple times using loop clicks, and finally closing the dropdown.

Starting URL: https://rahulshettyacademy.com/dropdownsPractise/

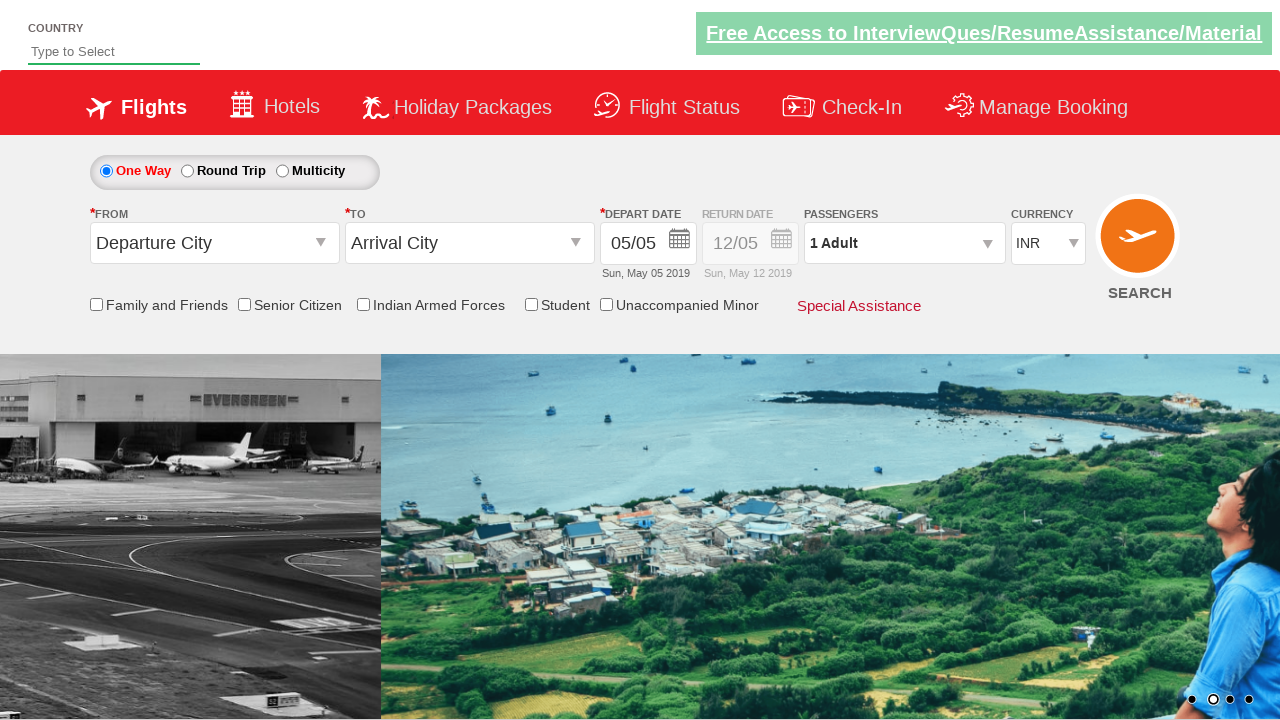

Clicked on passenger info dropdown to open it at (904, 243) on #divpaxinfo
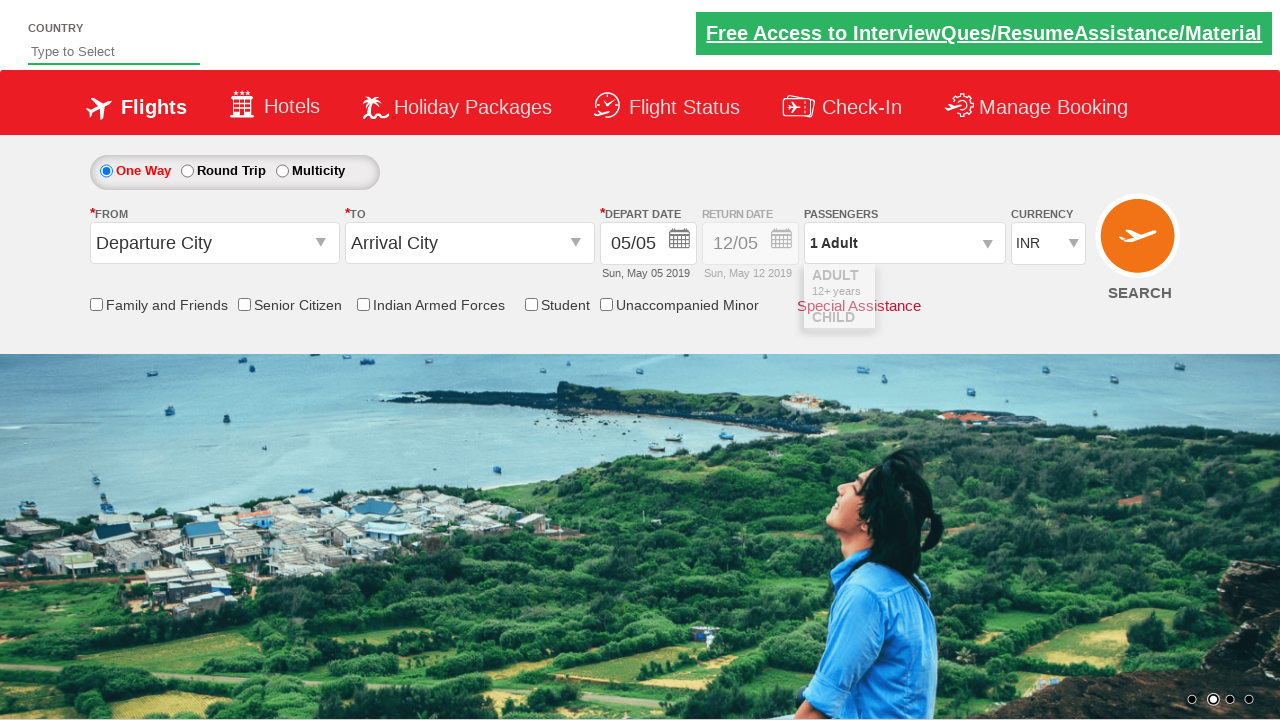

Waited for dropdown to be visible
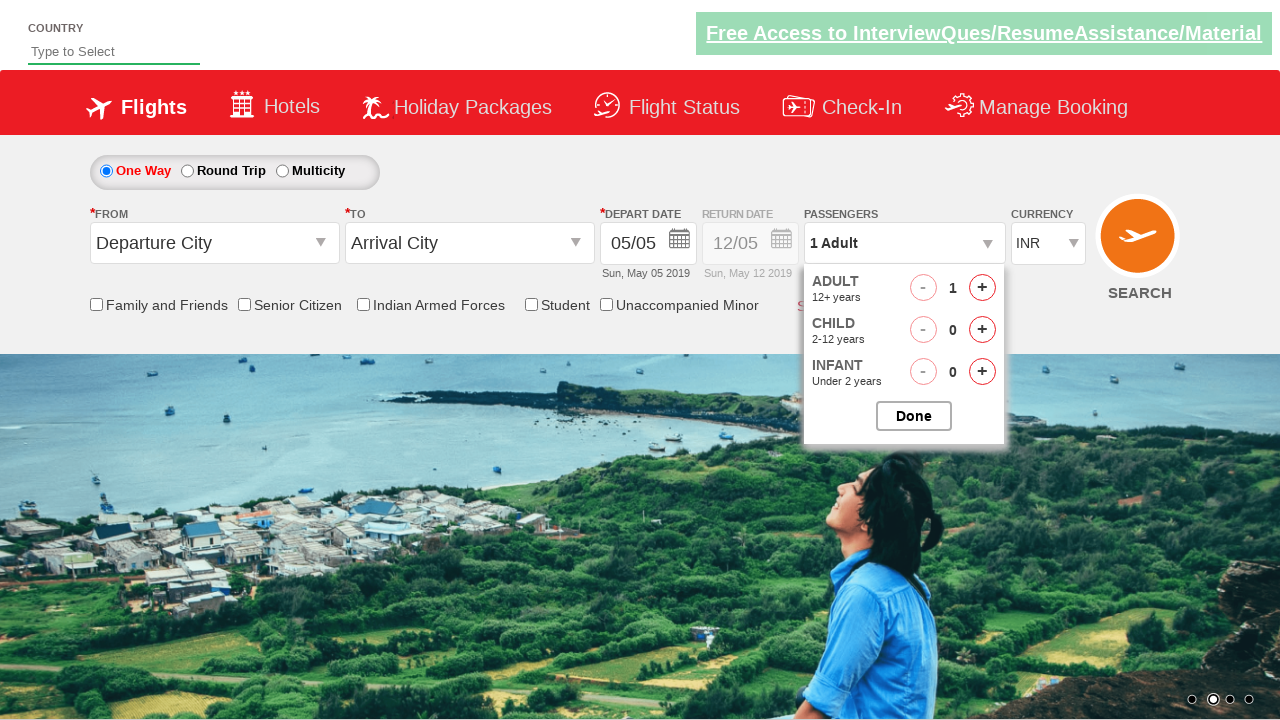

Incremented adult count at (982, 288) on #hrefIncAdt
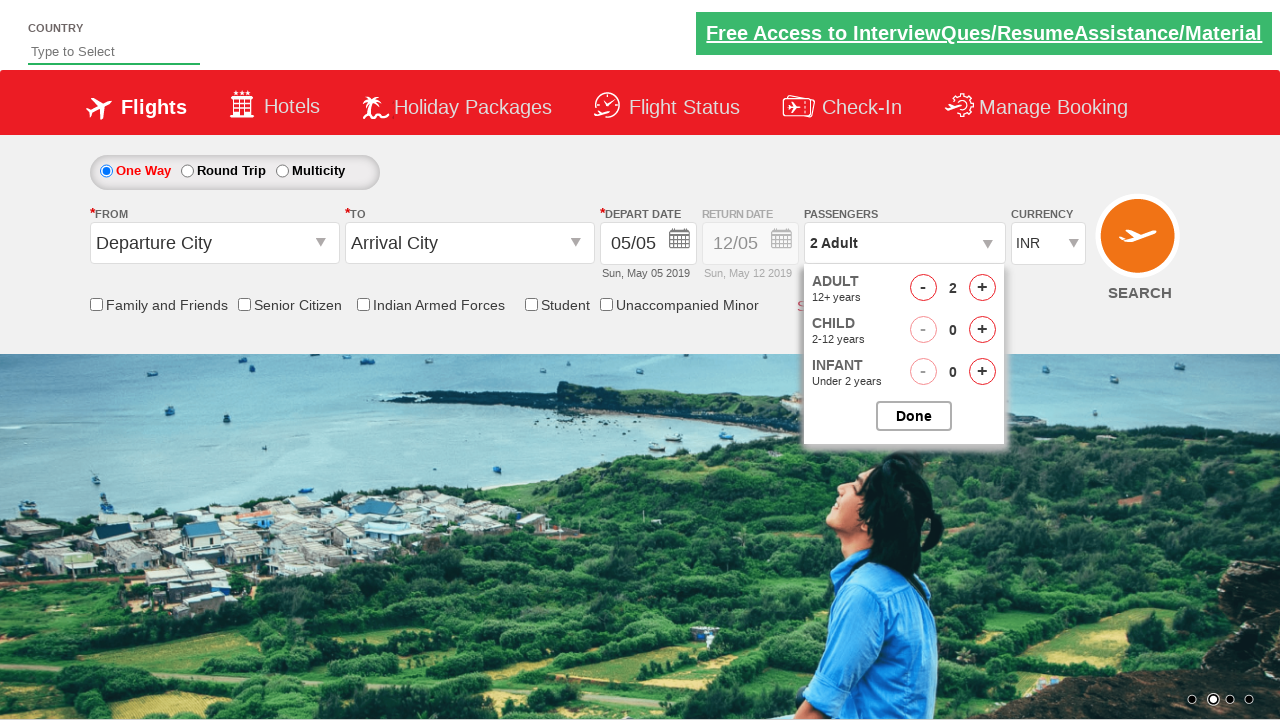

Incremented adult count at (982, 288) on #hrefIncAdt
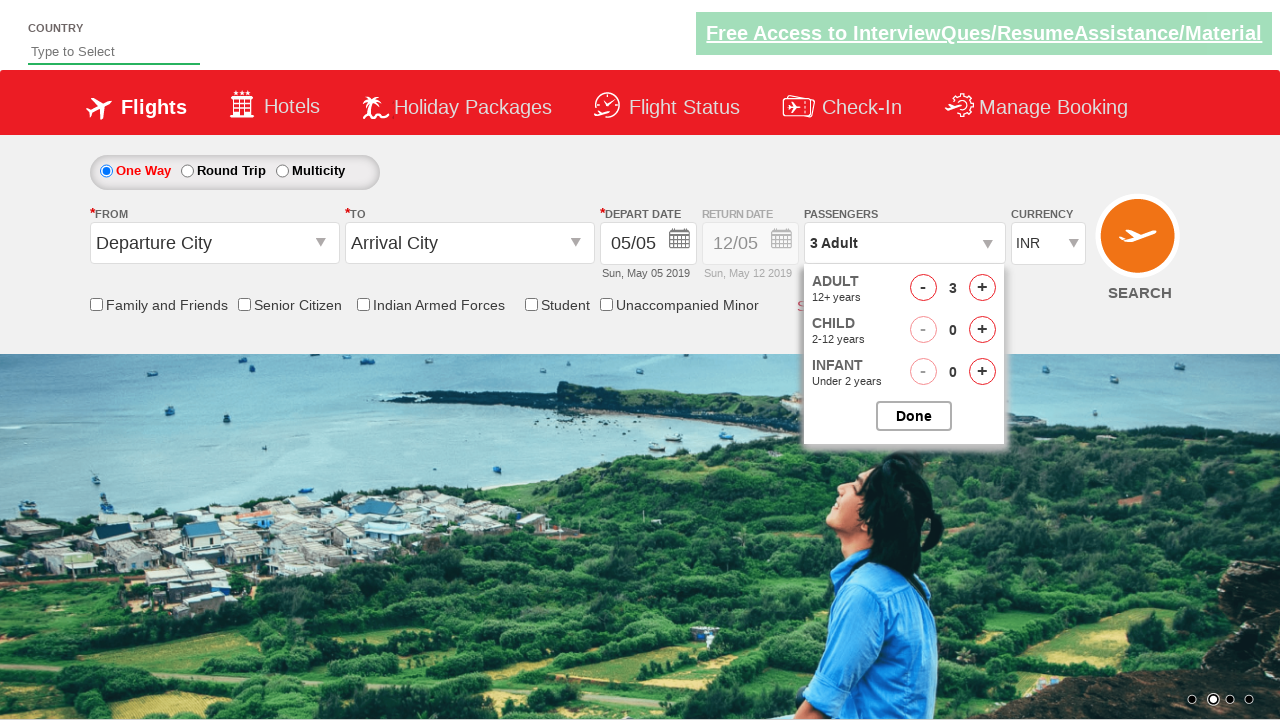

Incremented adult count at (982, 288) on #hrefIncAdt
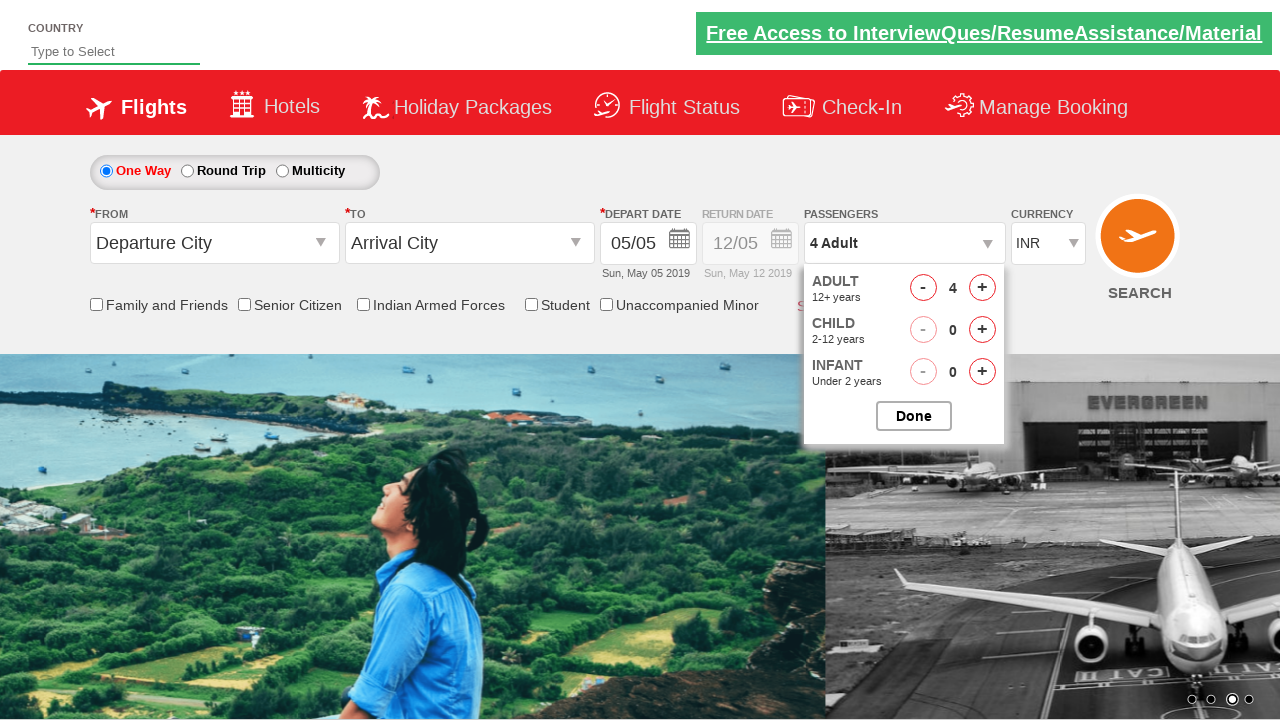

Incremented adult count at (982, 288) on #hrefIncAdt
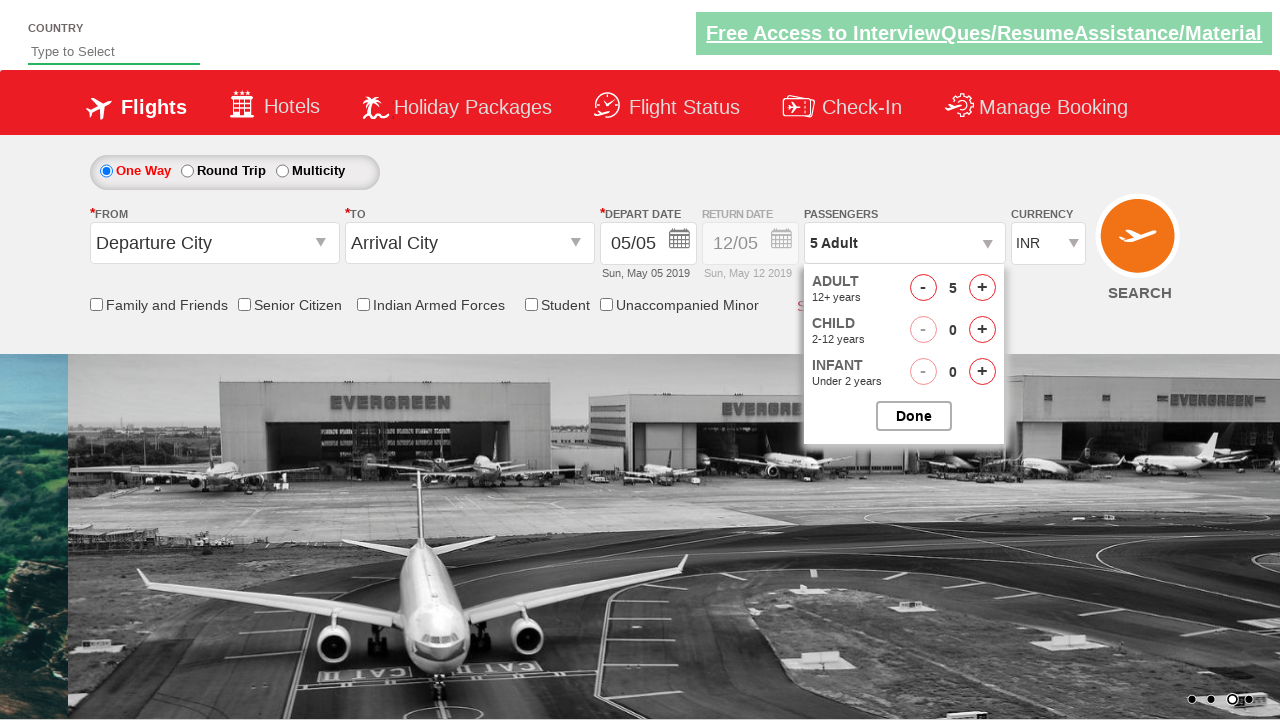

Incremented child count at (982, 330) on #hrefIncChd
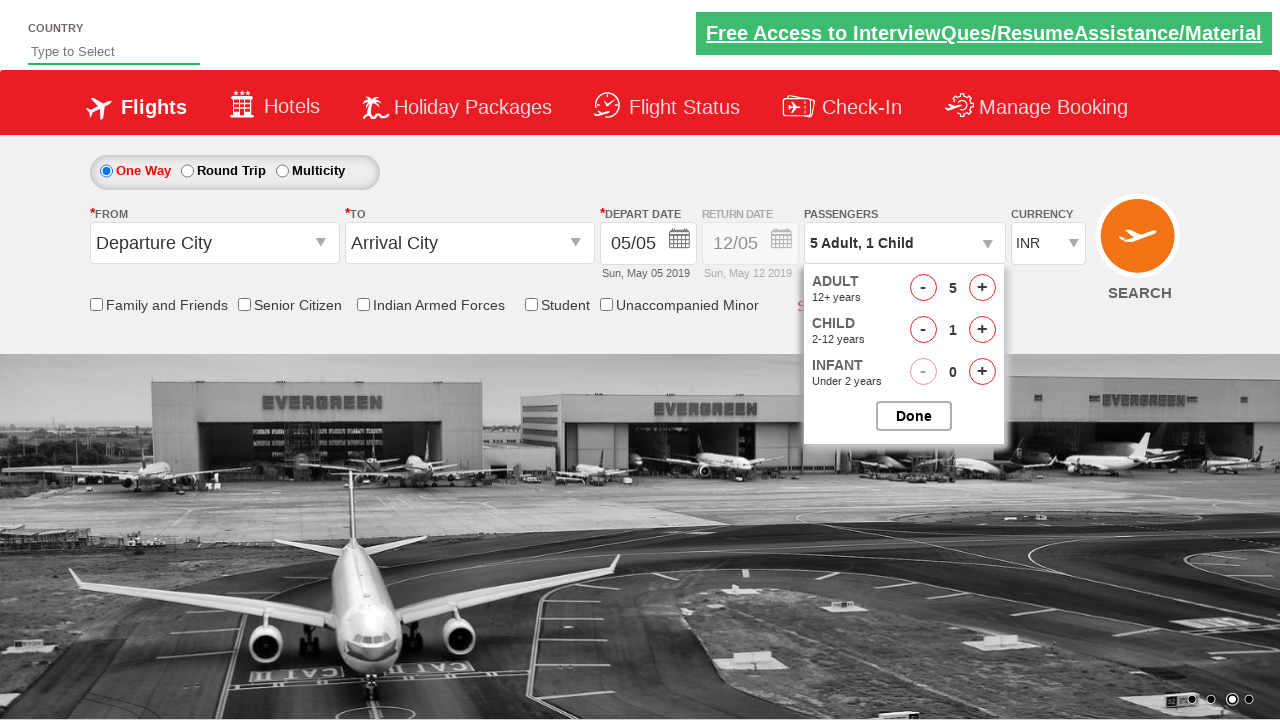

Incremented child count at (982, 330) on #hrefIncChd
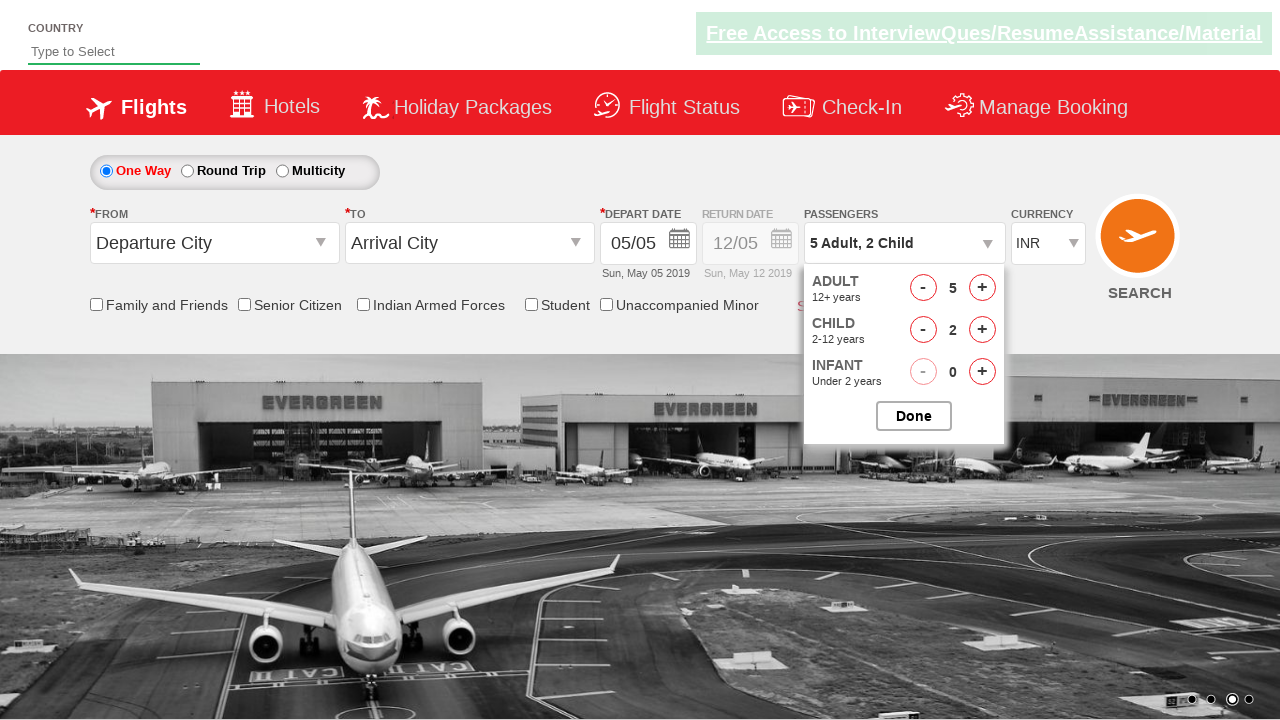

Incremented child count at (982, 330) on #hrefIncChd
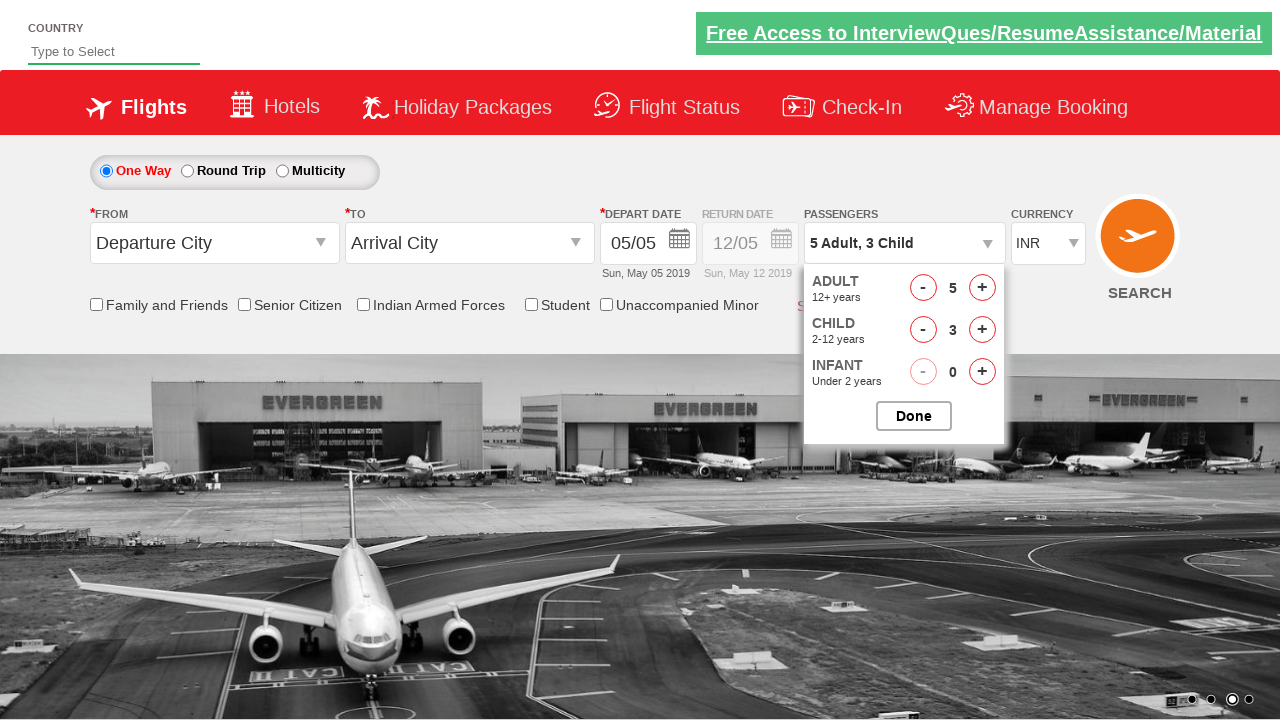

Incremented child count at (982, 330) on #hrefIncChd
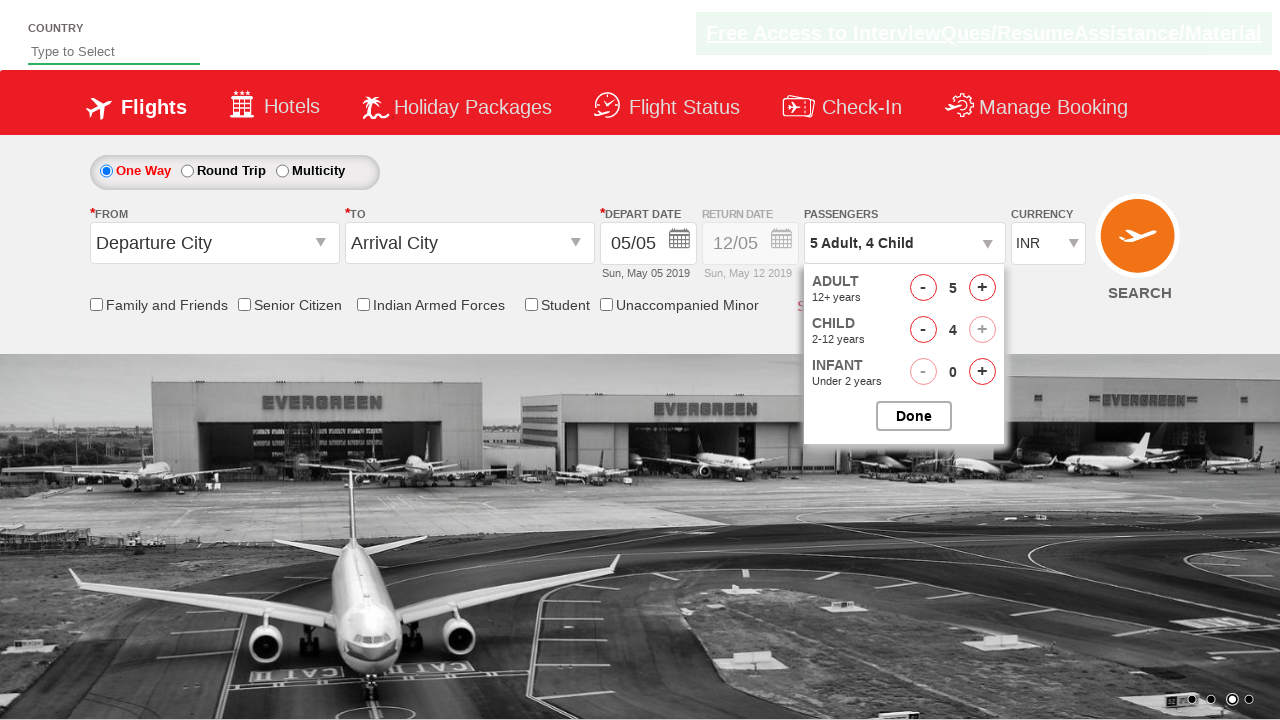

Incremented infant count at (982, 372) on #hrefIncInf
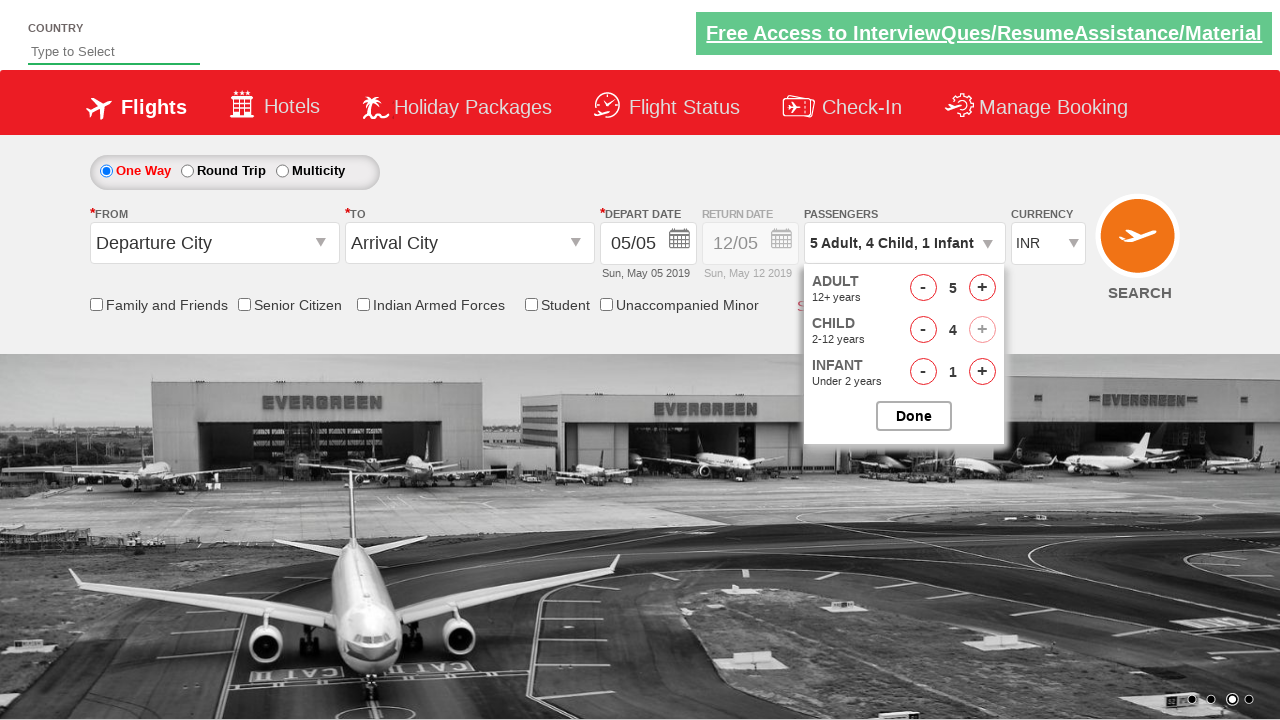

Incremented infant count at (982, 372) on #hrefIncInf
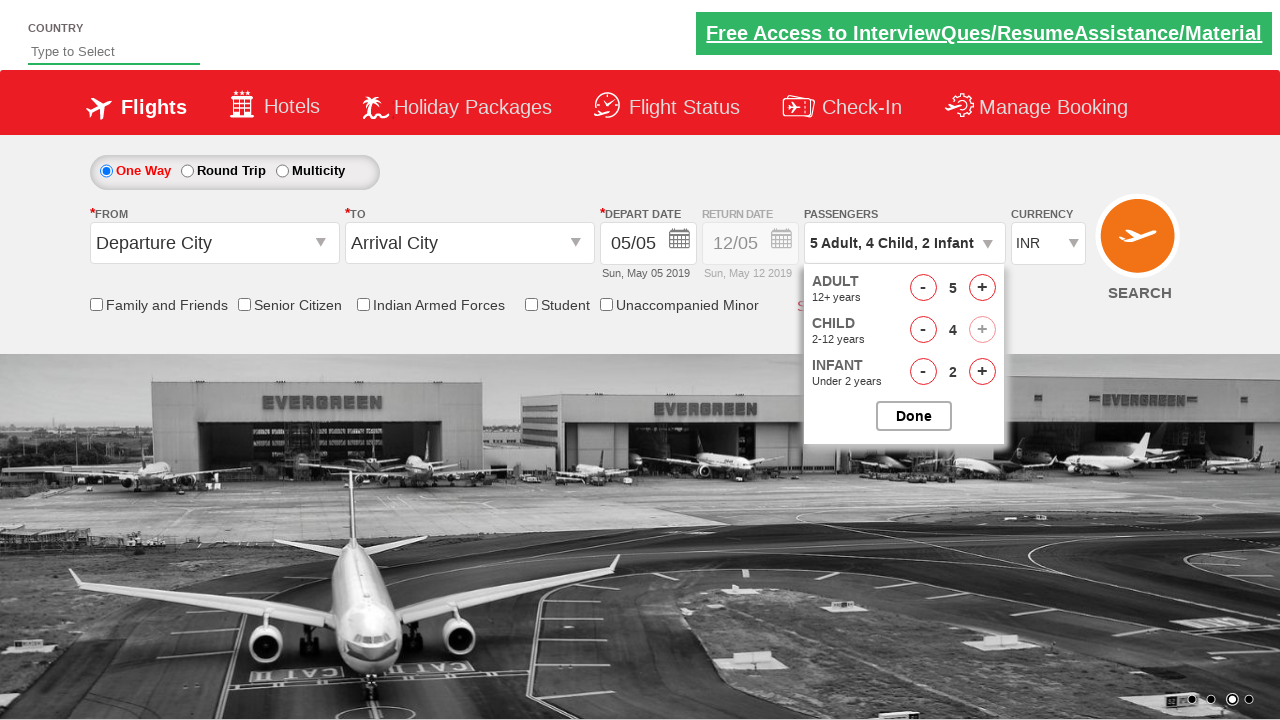

Incremented infant count at (982, 372) on #hrefIncInf
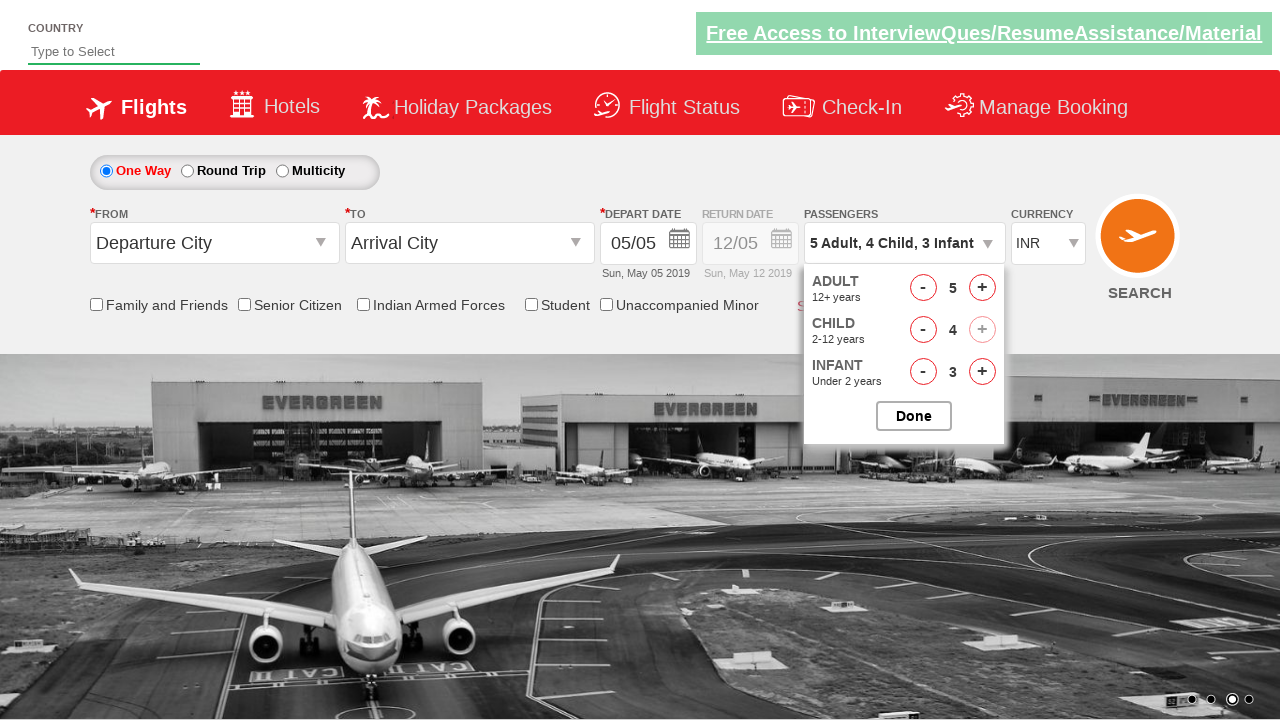

Incremented infant count at (982, 372) on #hrefIncInf
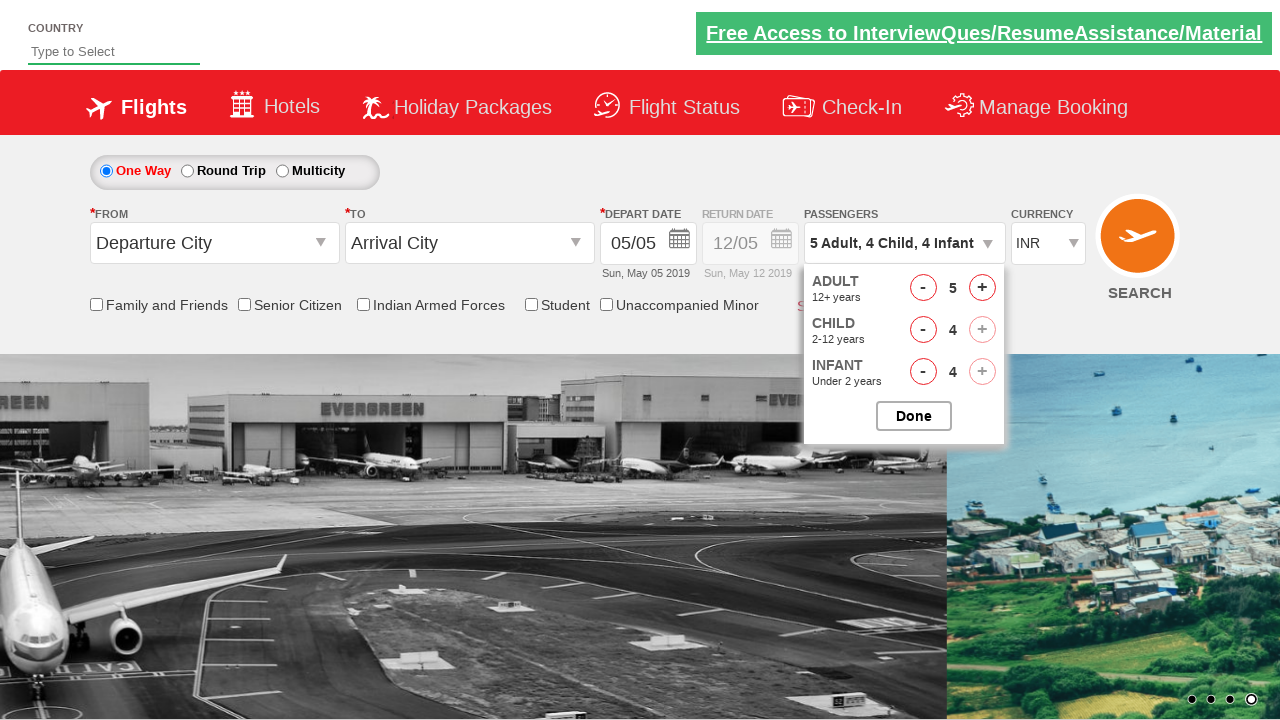

Closed the passenger selection dropdown at (914, 416) on #btnclosepaxoption
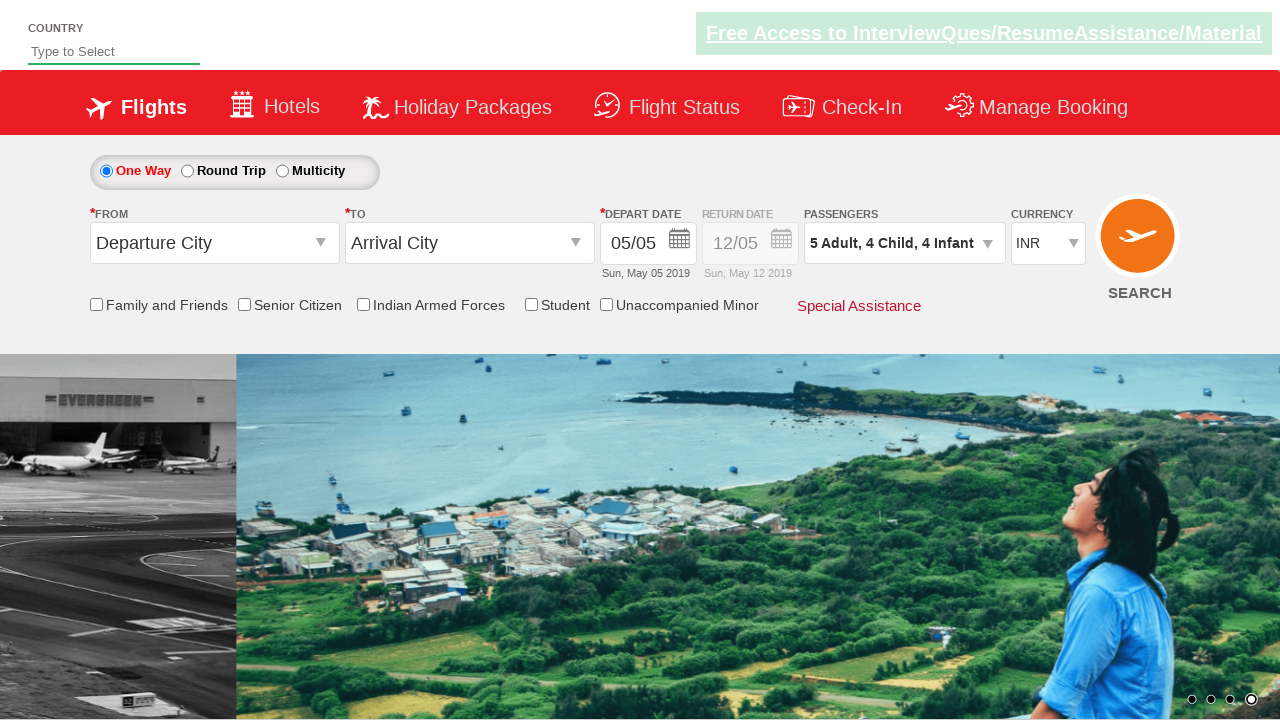

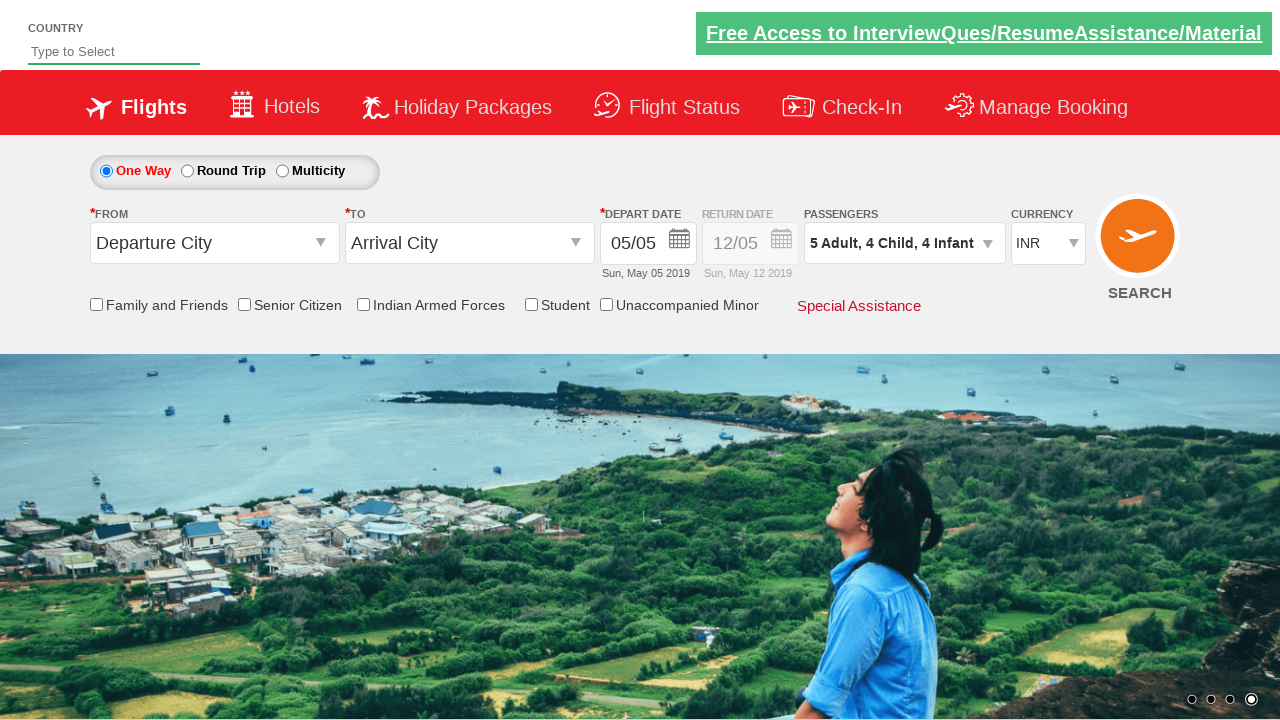